Tests a form submission flow by clicking a specific link, then filling out a form with first name, last name, city, and country fields before submitting

Starting URL: http://suninjuly.github.io/find_link_text

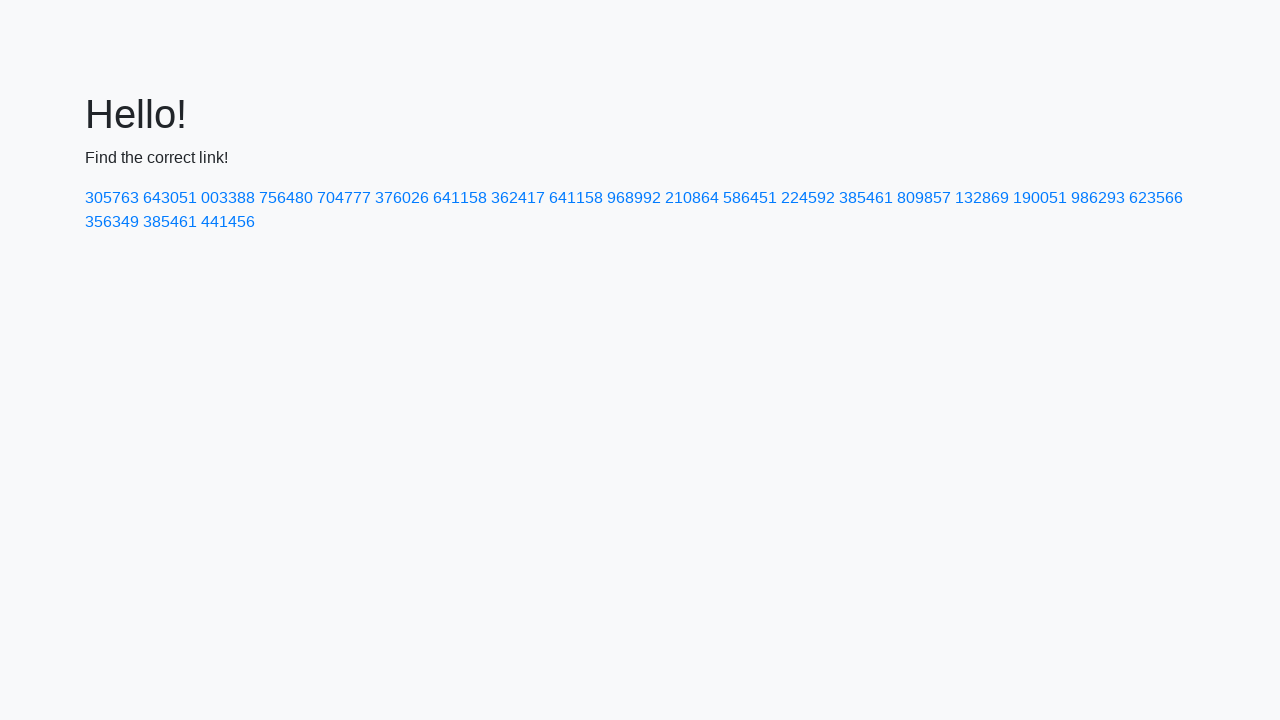

Clicked link with text '224592' at (808, 198) on text=224592
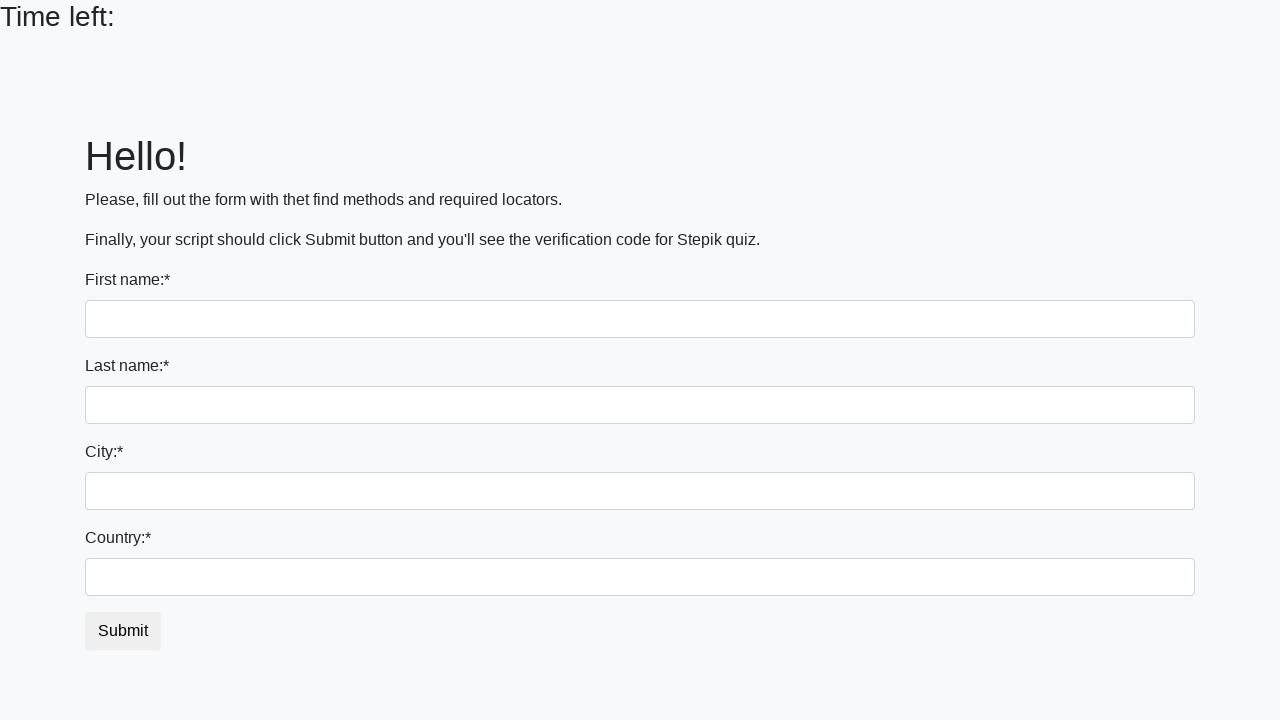

Filled first name field with 'Ivan' on input >> nth=0
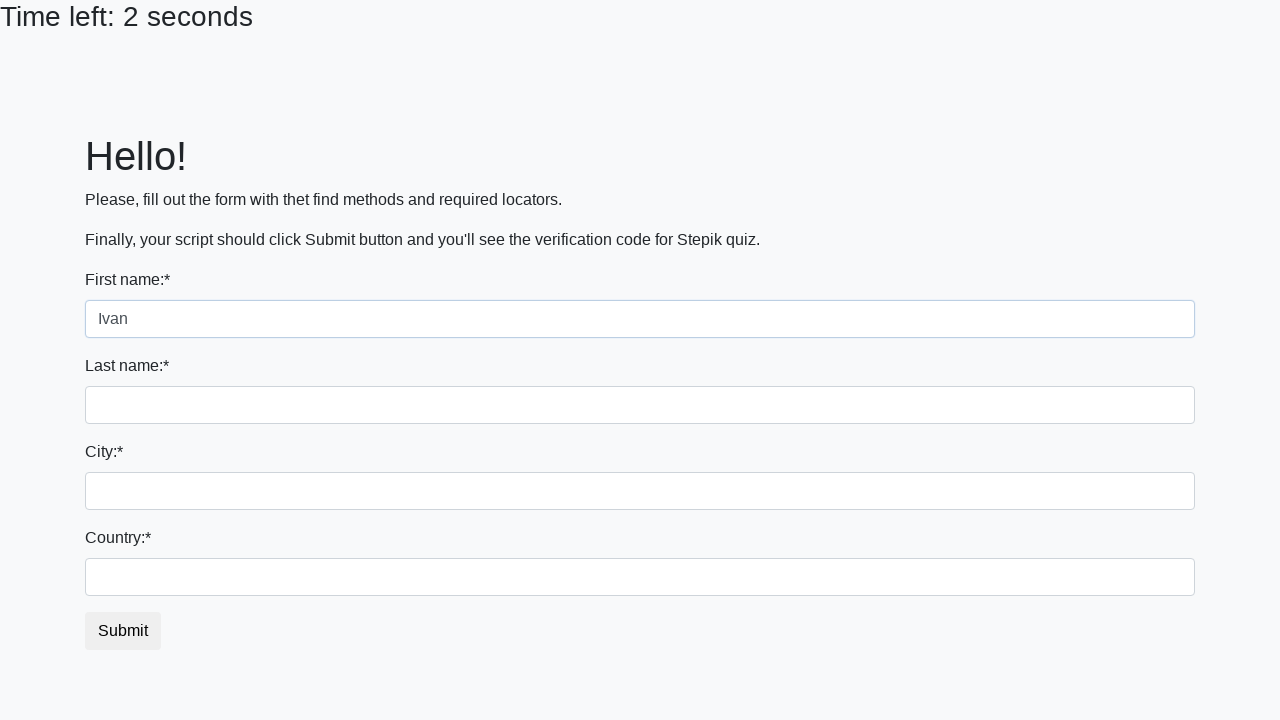

Filled last name field with 'Petrov' on input[name='last_name']
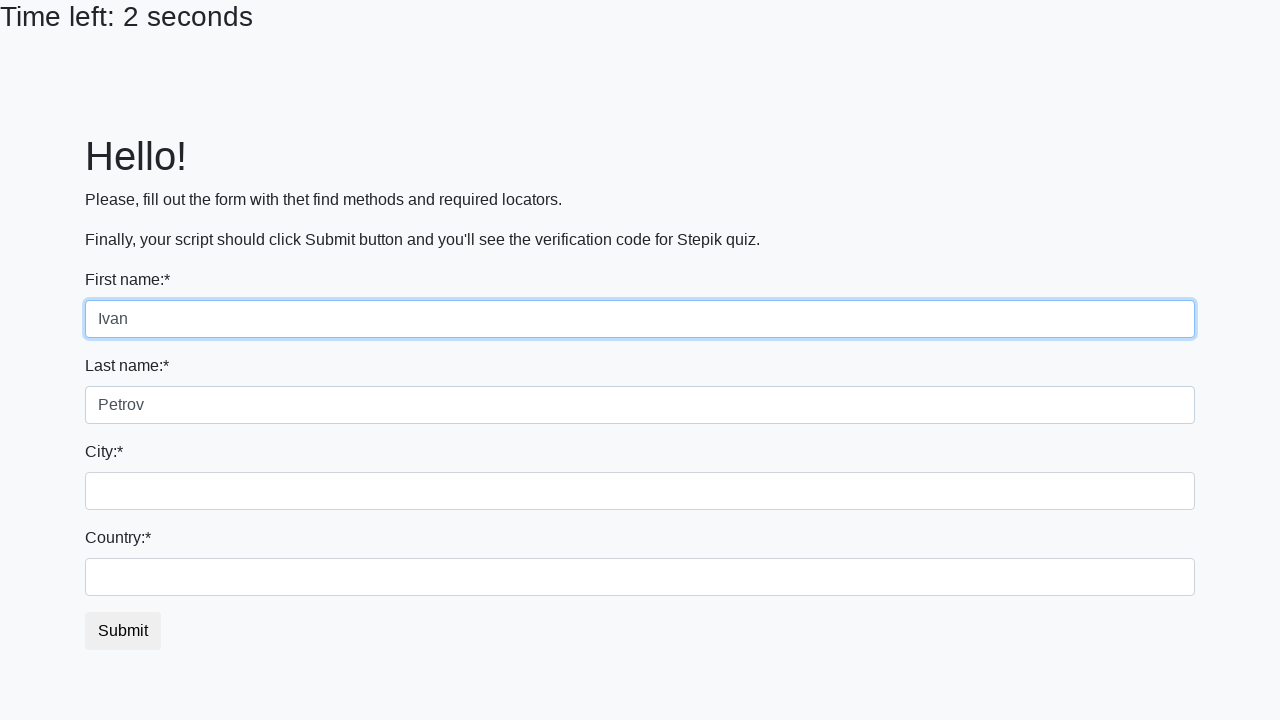

Filled city field with 'Smolensk' on input.city
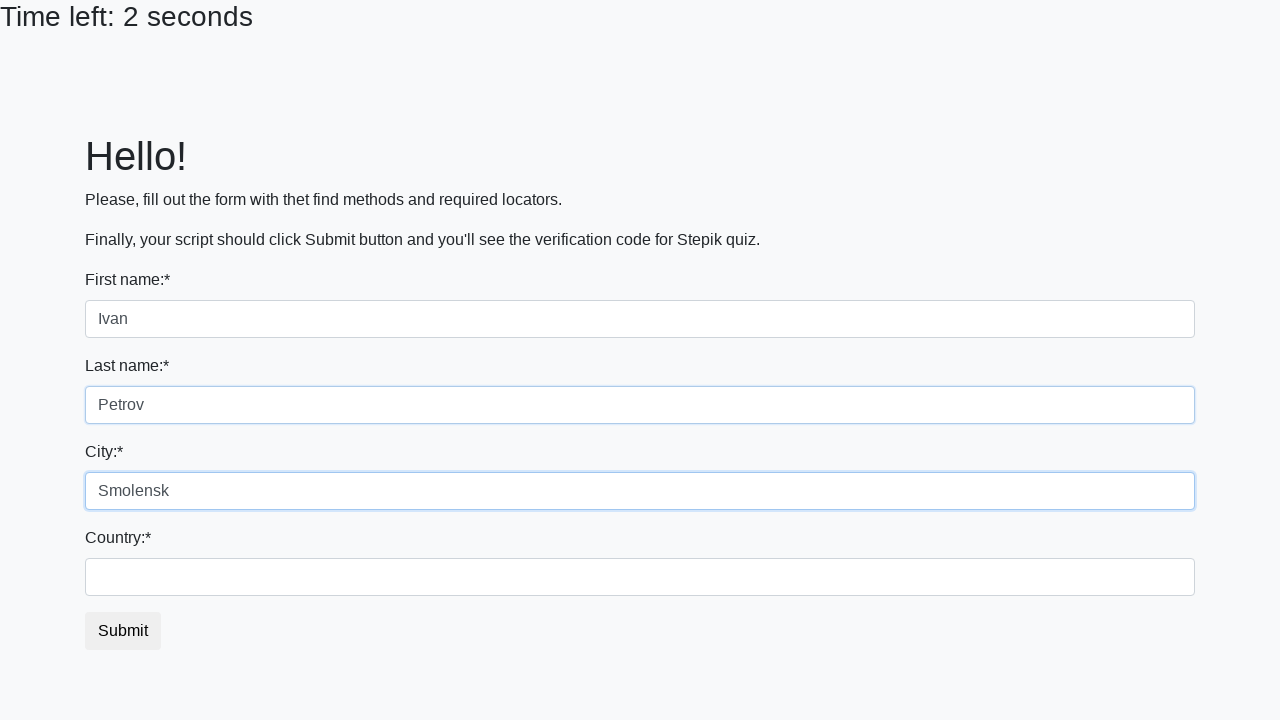

Filled country field with 'Russia' on #country
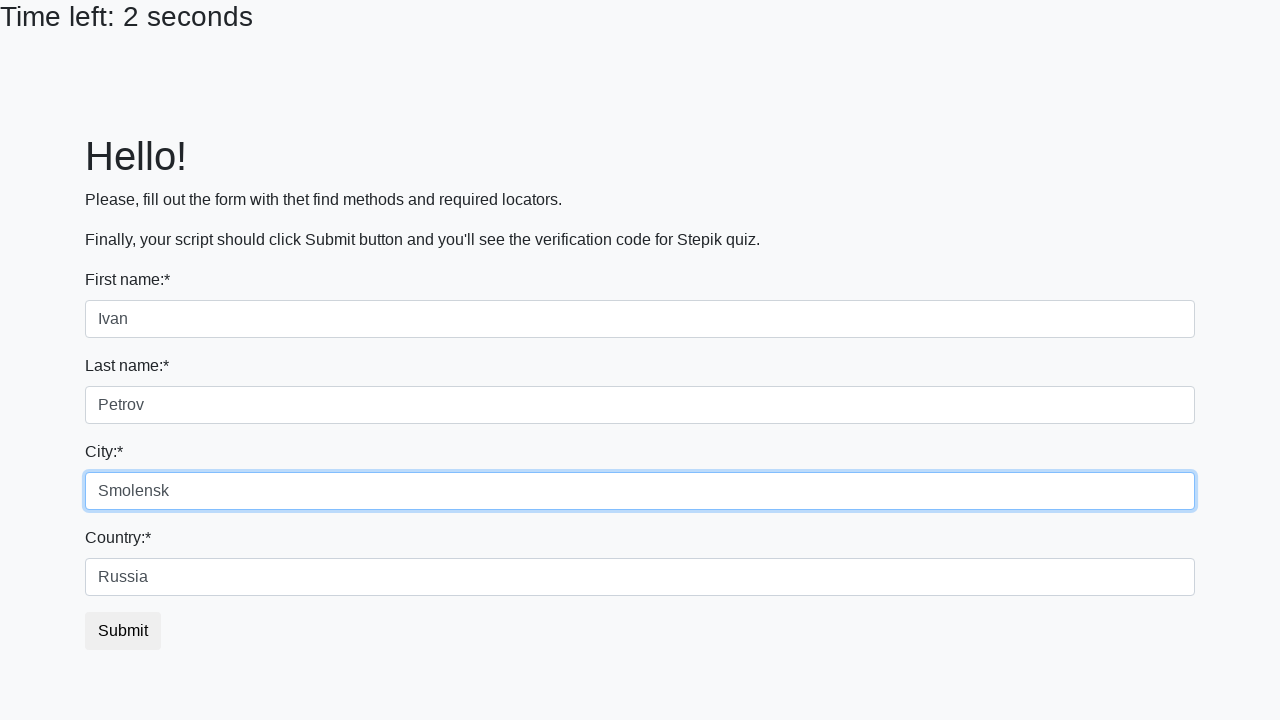

Clicked submit button to submit form at (123, 631) on button.btn
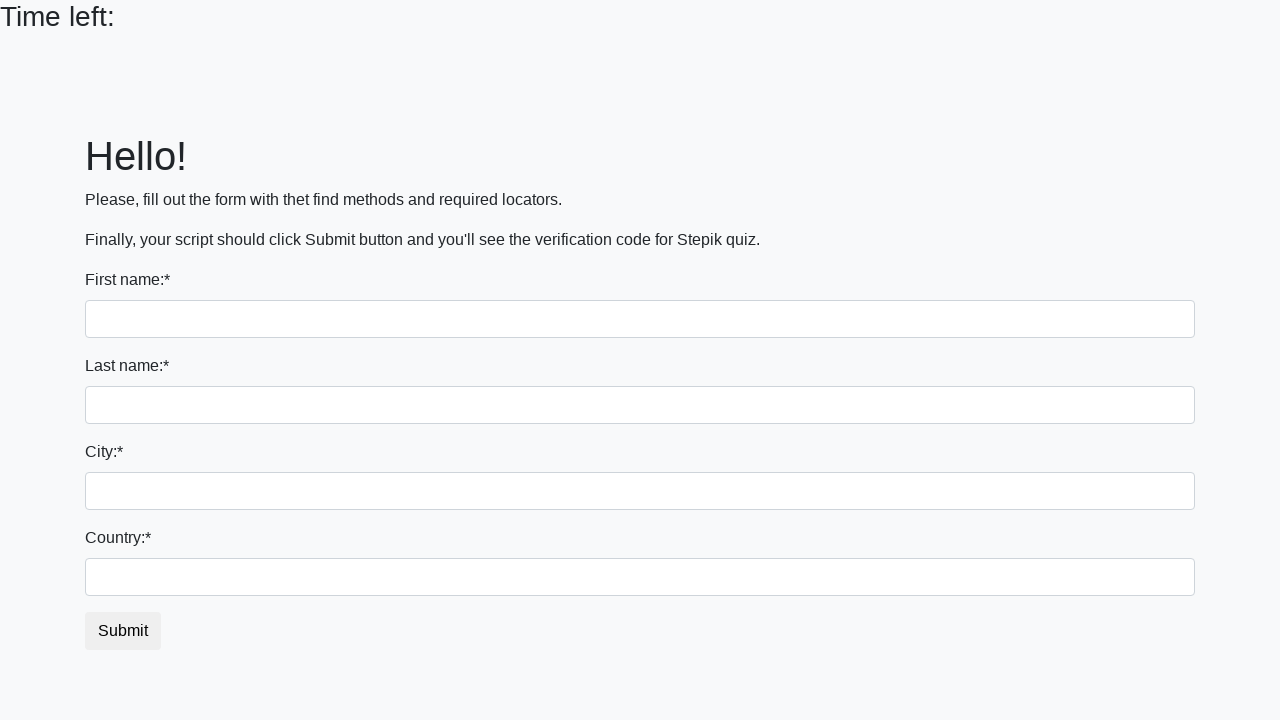

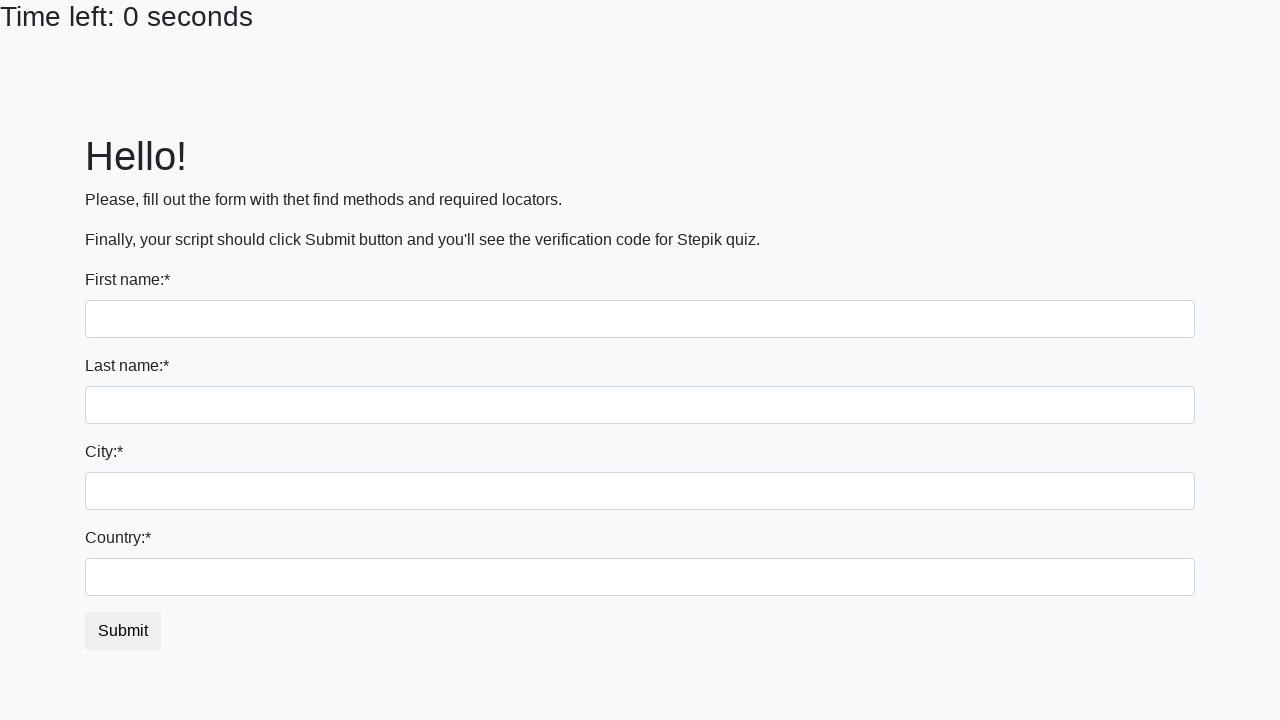